Tests that edits are saved when the input loses focus (blur event)

Starting URL: https://demo.playwright.dev/todomvc

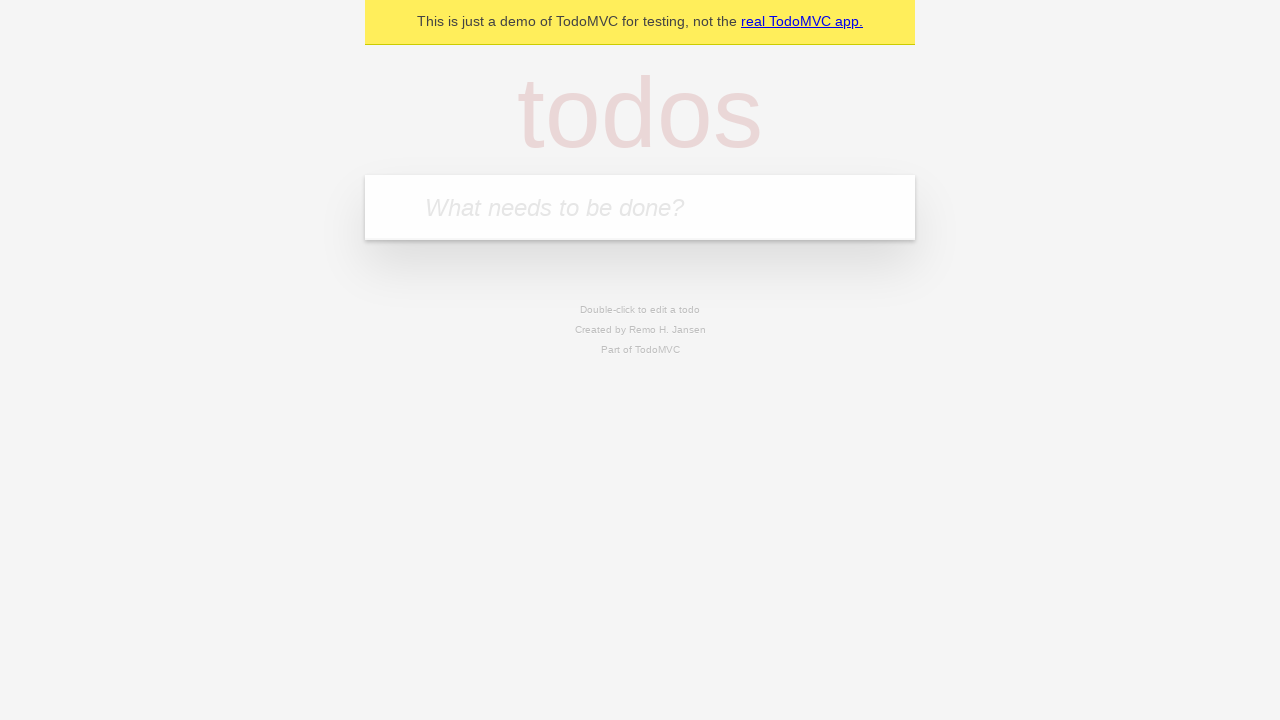

Filled todo input with 'buy some cheese' on internal:attr=[placeholder="What needs to be done?"i]
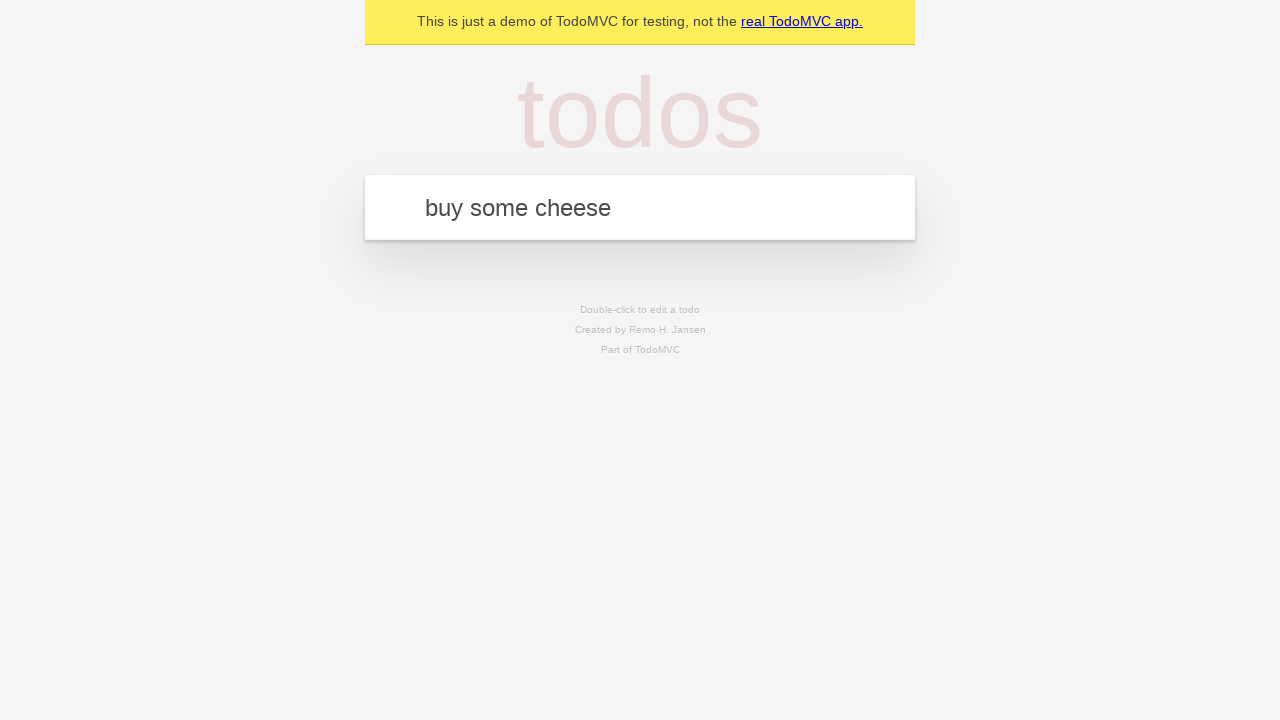

Pressed Enter to create first todo on internal:attr=[placeholder="What needs to be done?"i]
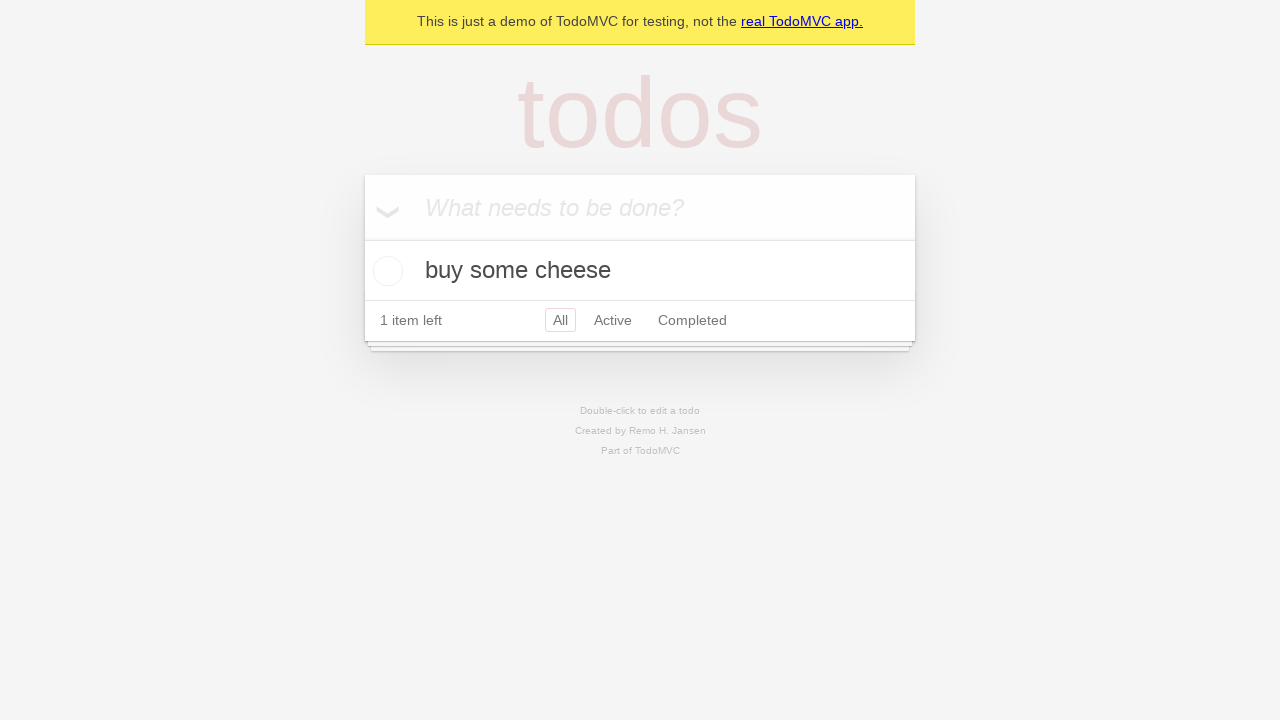

Filled todo input with 'feed the cat' on internal:attr=[placeholder="What needs to be done?"i]
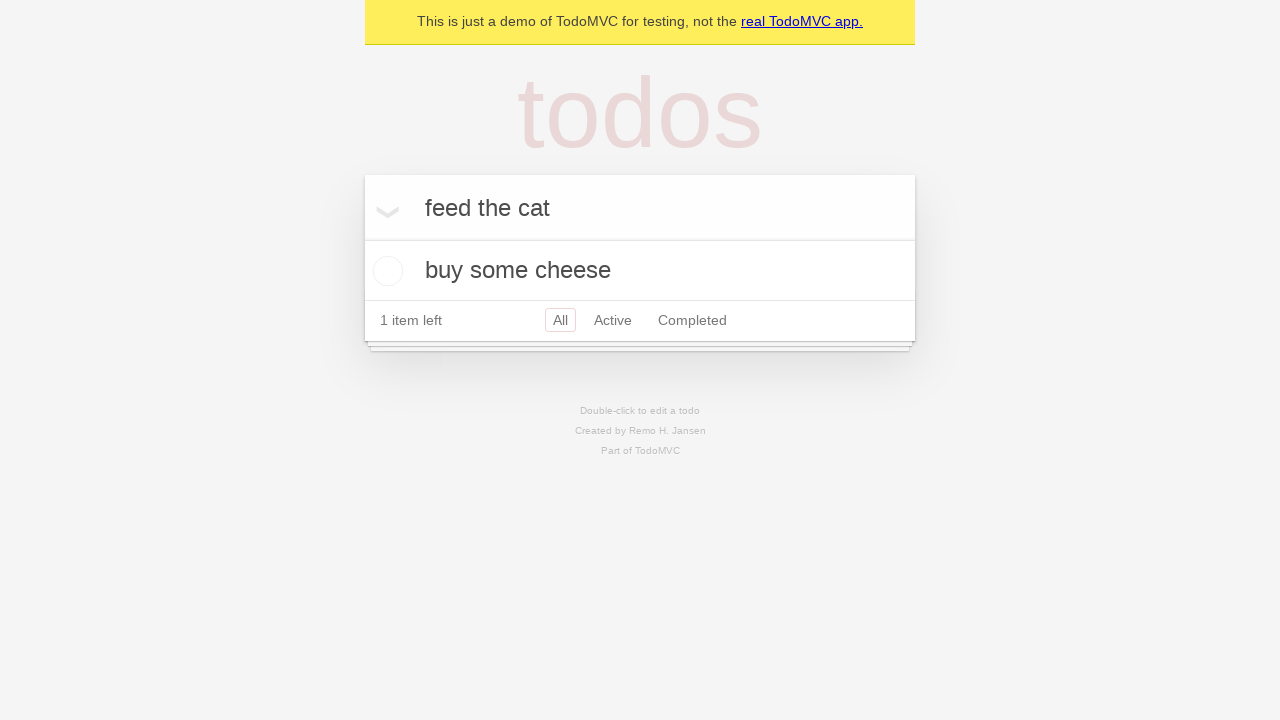

Pressed Enter to create second todo on internal:attr=[placeholder="What needs to be done?"i]
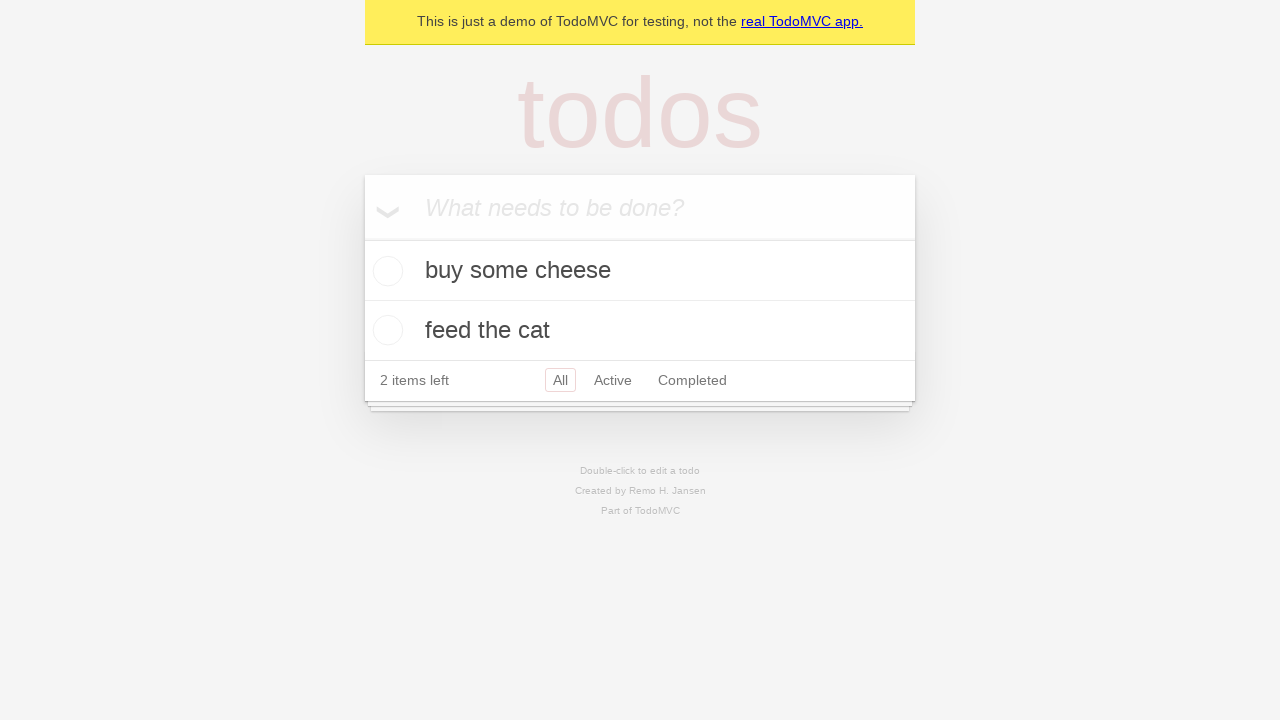

Filled todo input with 'book a doctors appointment' on internal:attr=[placeholder="What needs to be done?"i]
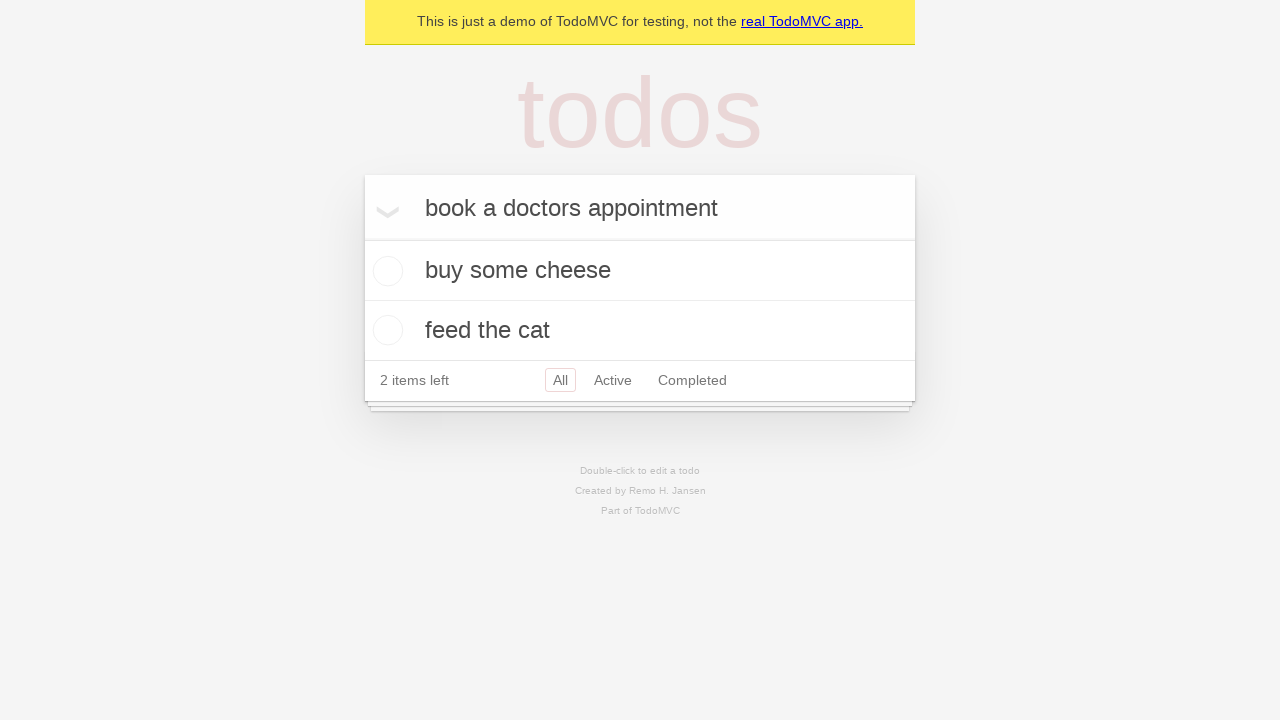

Pressed Enter to create third todo on internal:attr=[placeholder="What needs to be done?"i]
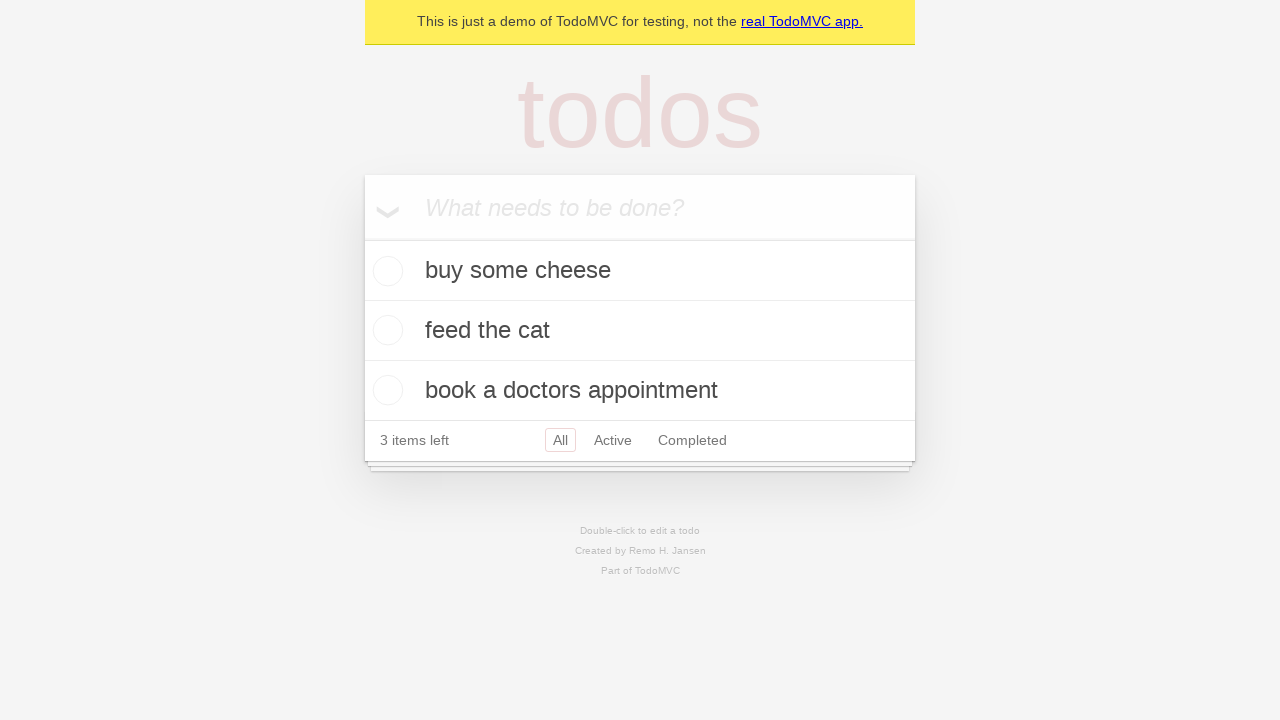

Double-clicked second todo to enter edit mode at (640, 331) on internal:testid=[data-testid="todo-item"s] >> nth=1
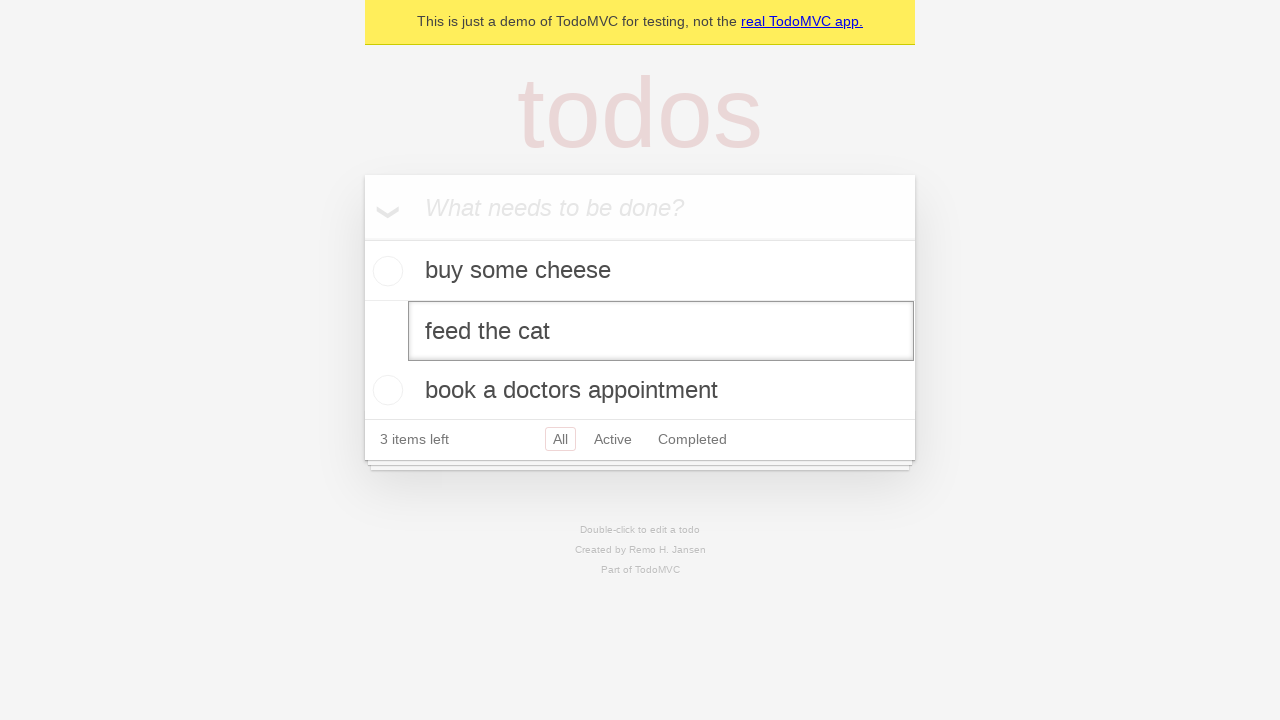

Filled edit textbox with 'buy some sausages' on internal:testid=[data-testid="todo-item"s] >> nth=1 >> internal:role=textbox[nam
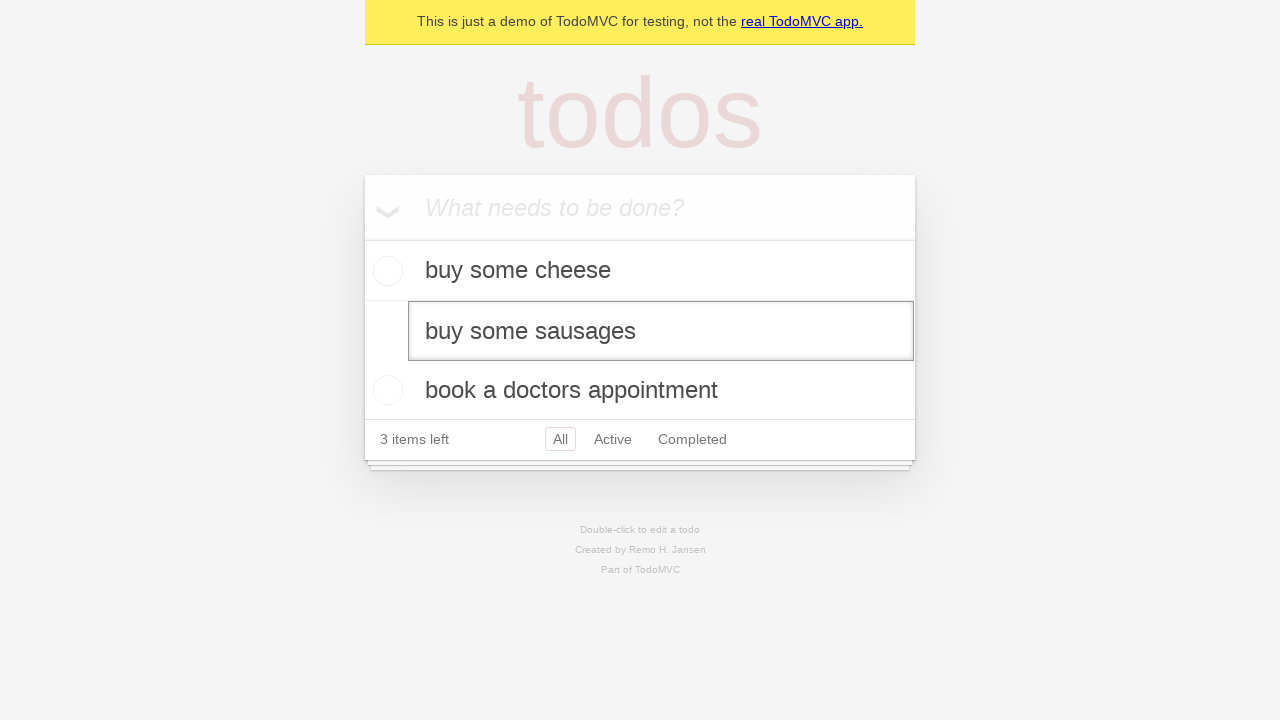

Dispatched blur event to save todo edits
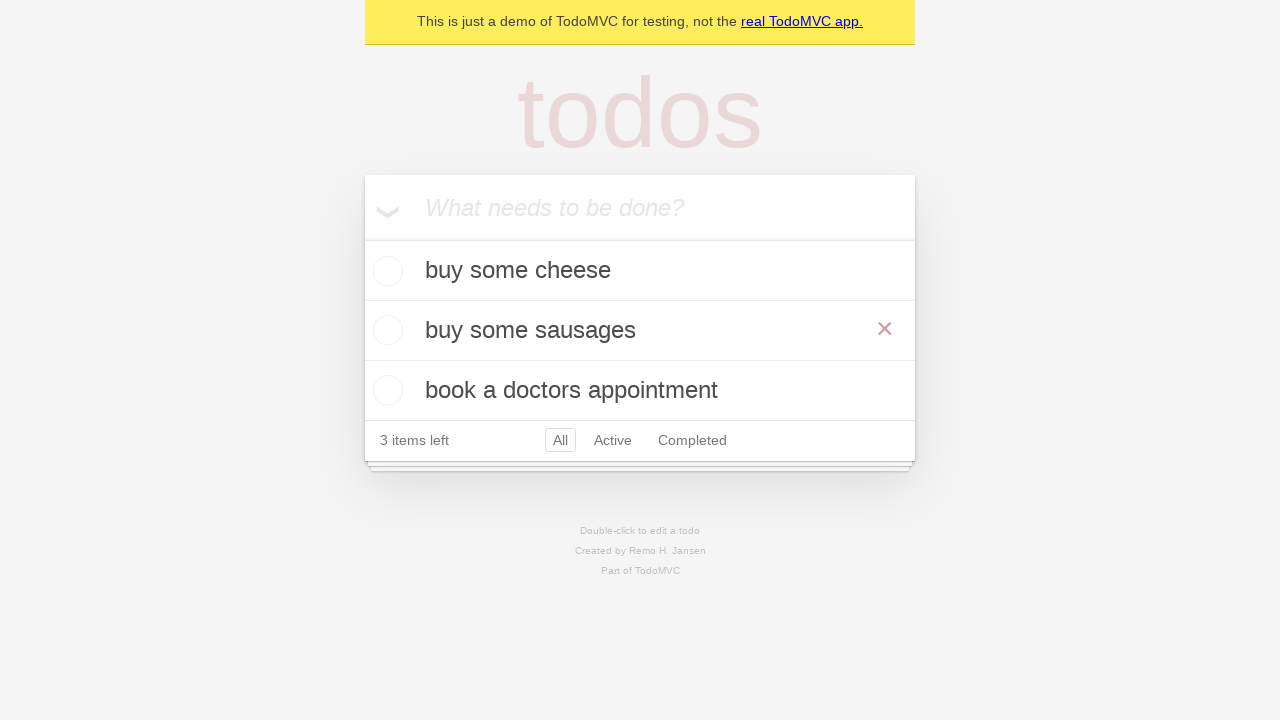

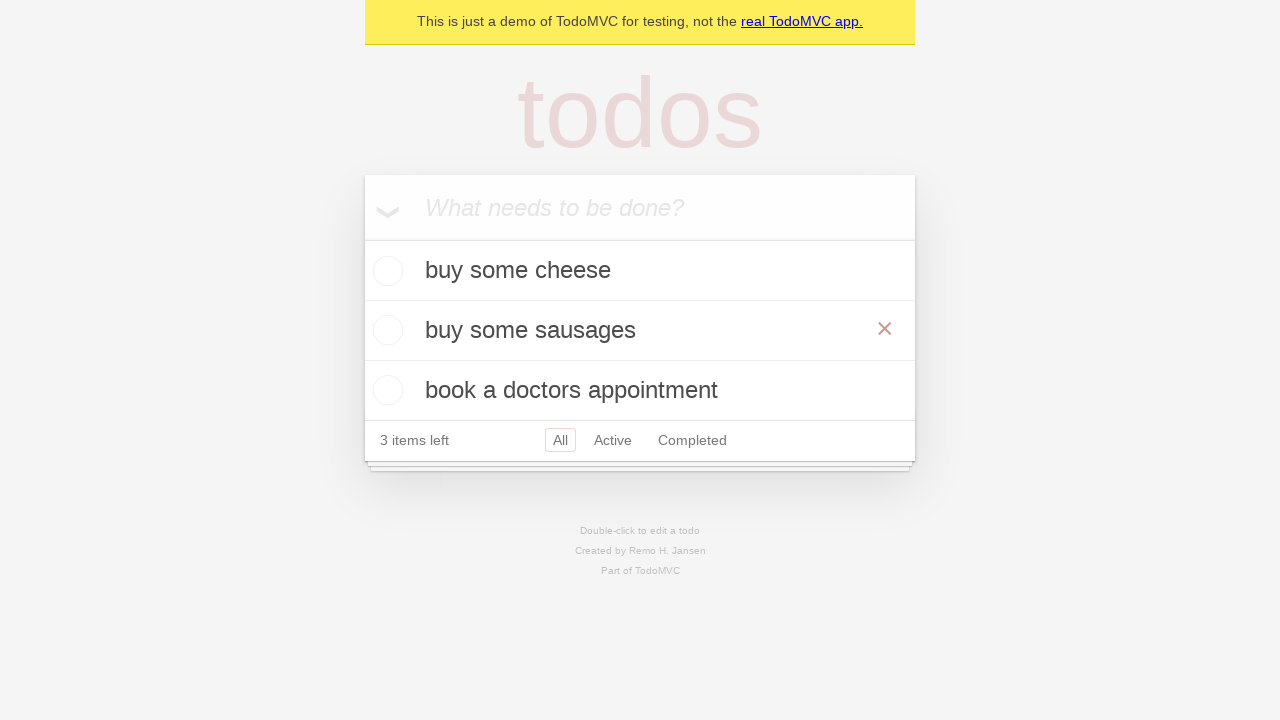